Opens the OTUS.ru homepage and verifies the page loads successfully

Starting URL: https://otus.ru/

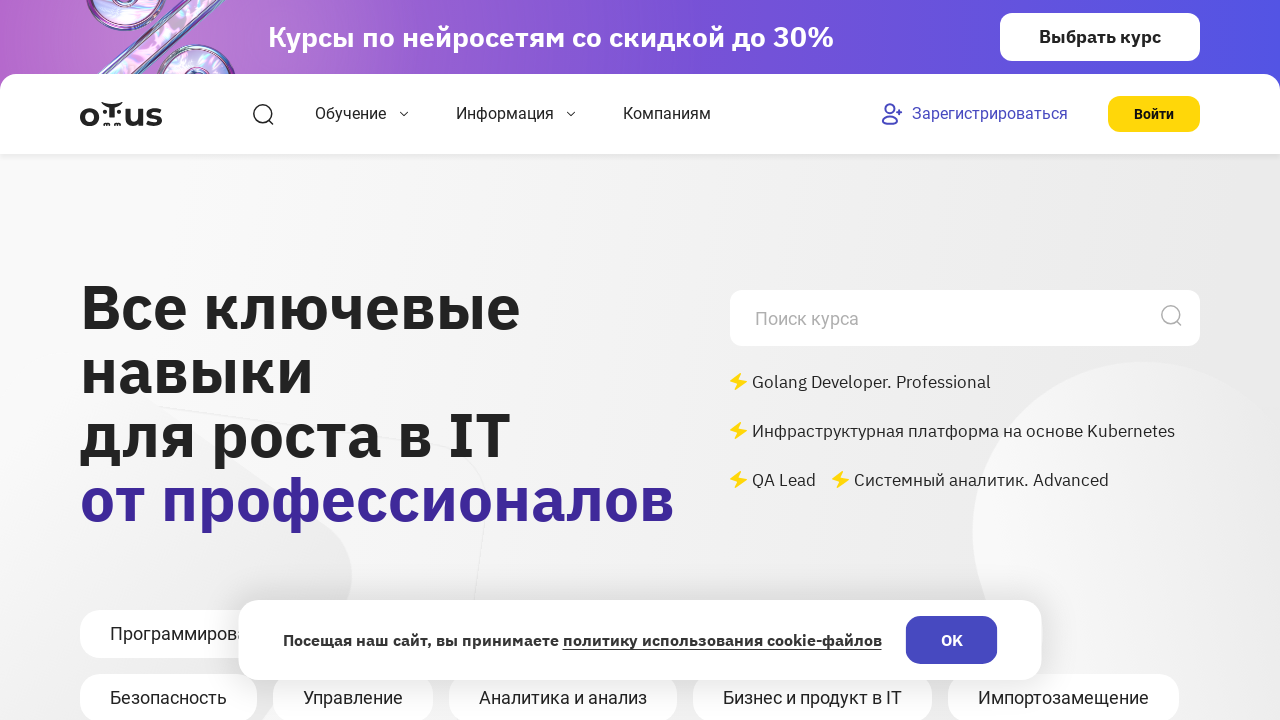

Waited for page DOM content to load
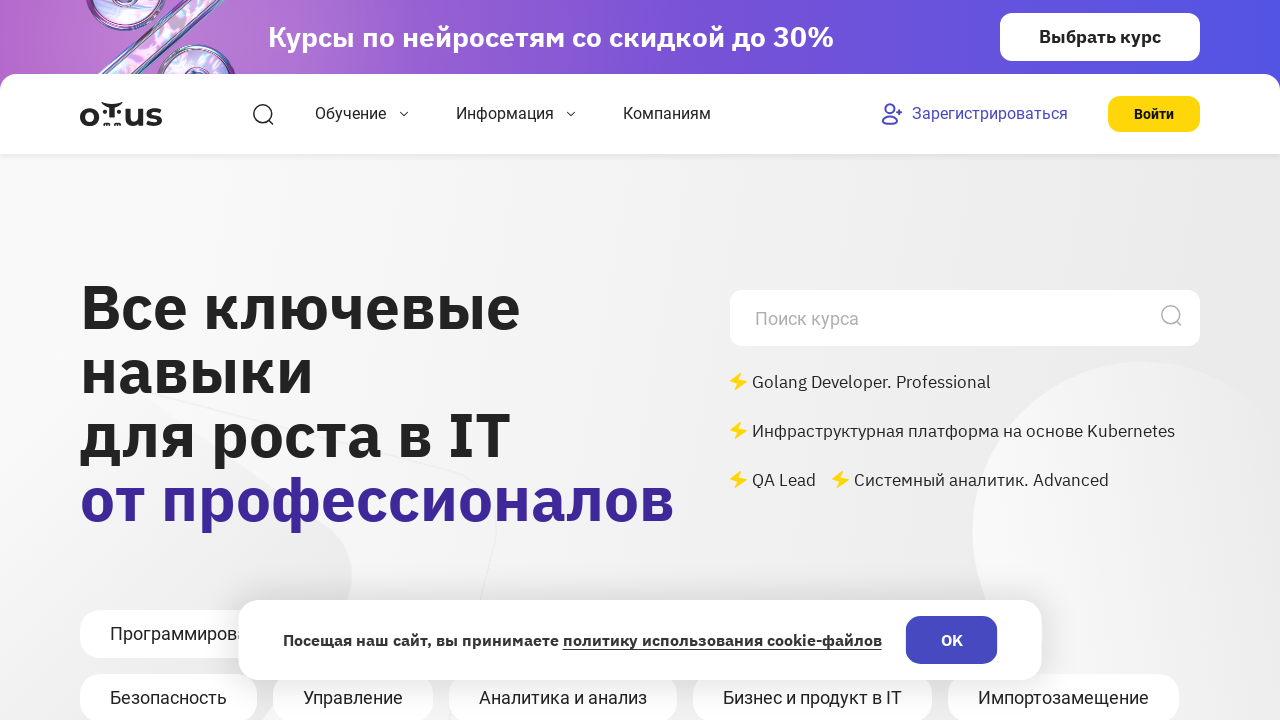

Verified body element is present on OTUS.ru homepage
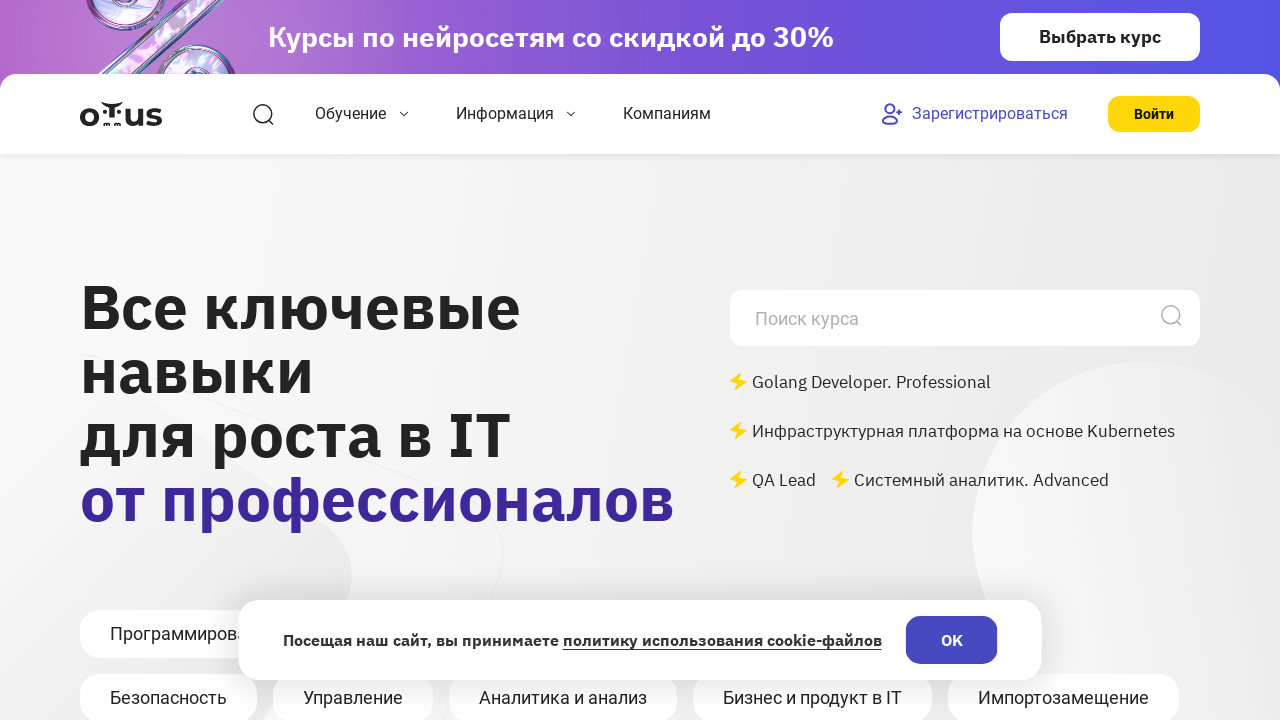

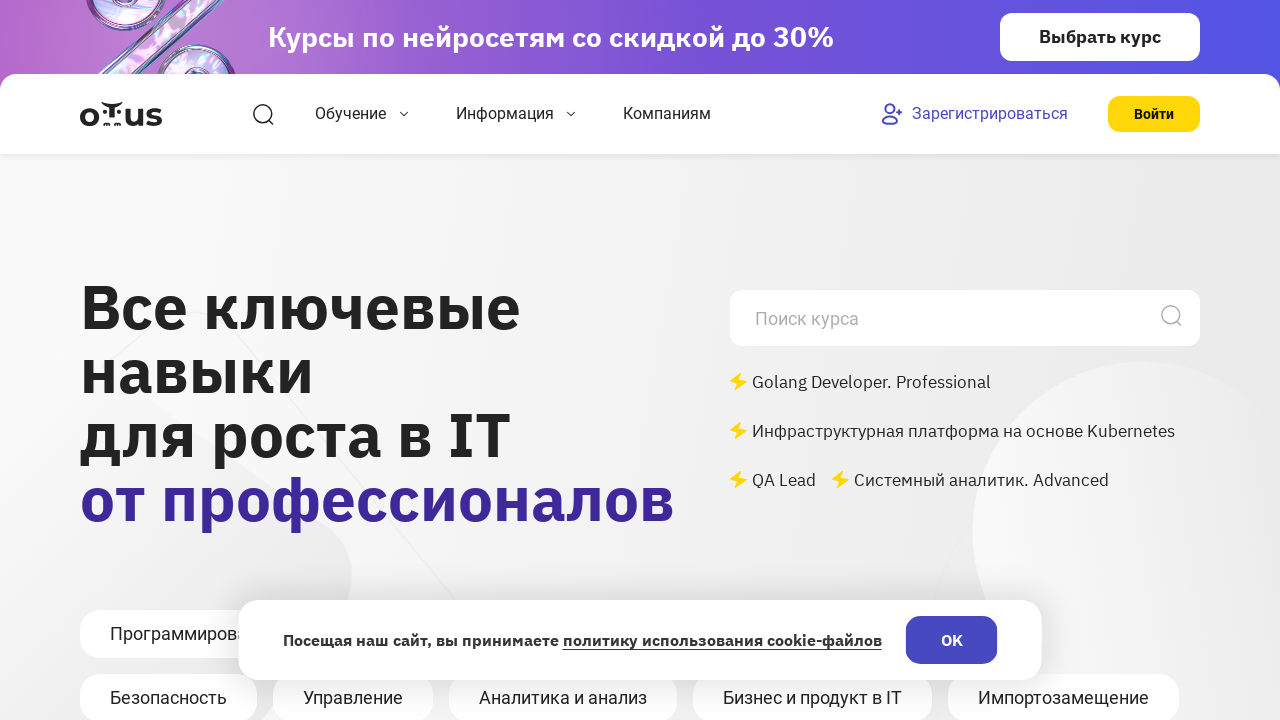